Tests the search functionality on Python.org by entering a search query and submitting the form

Starting URL: https://www.python.org/

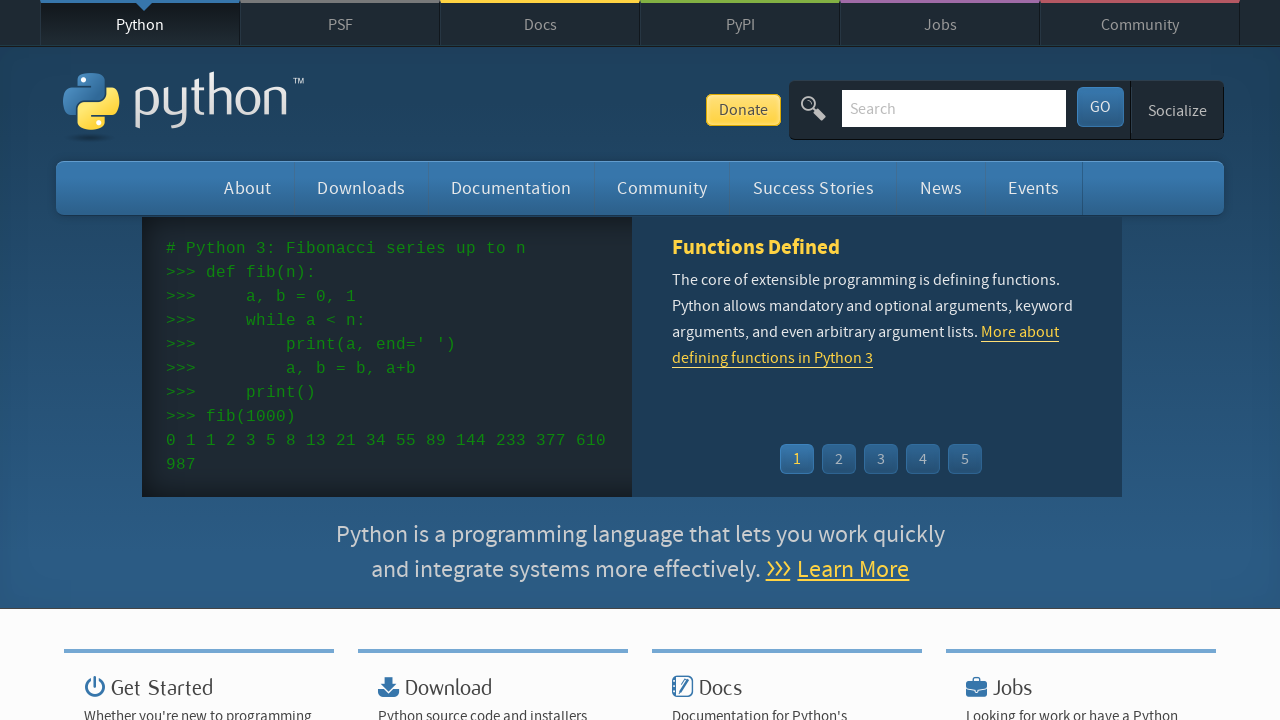

Filled search field with 'while' query on input[name='q']
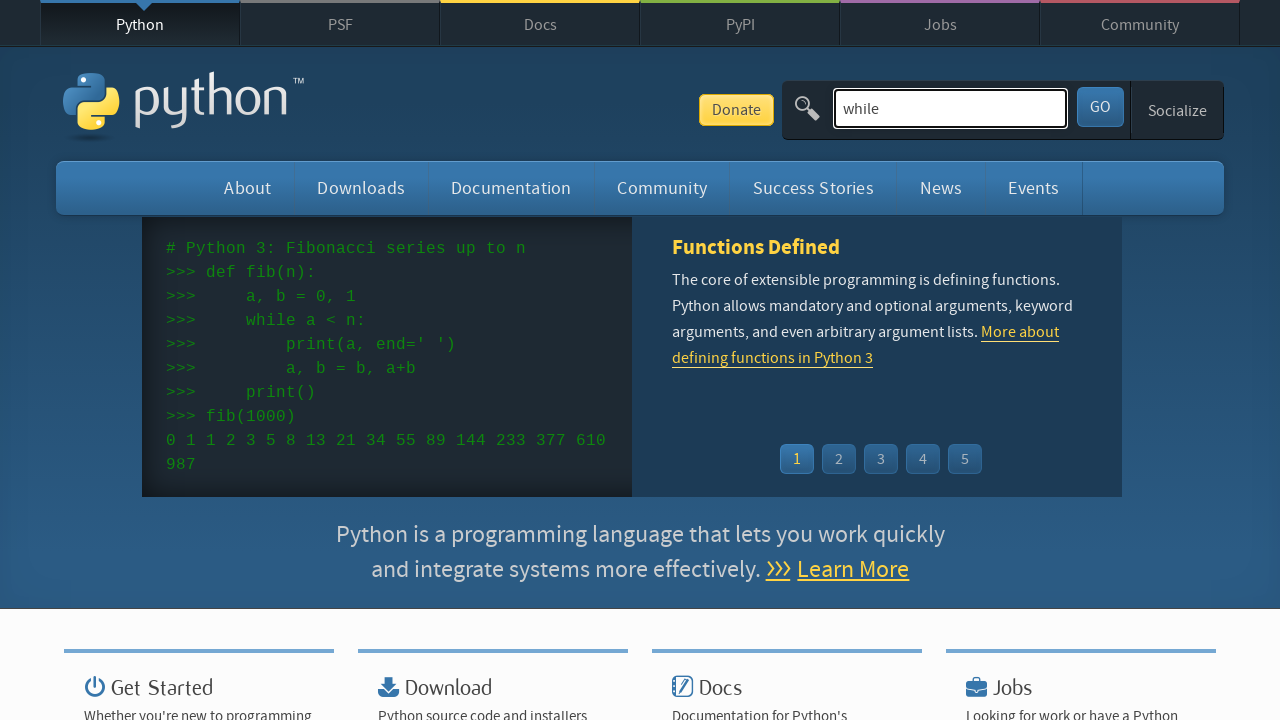

Submitted search form by pressing Enter on input[name='q']
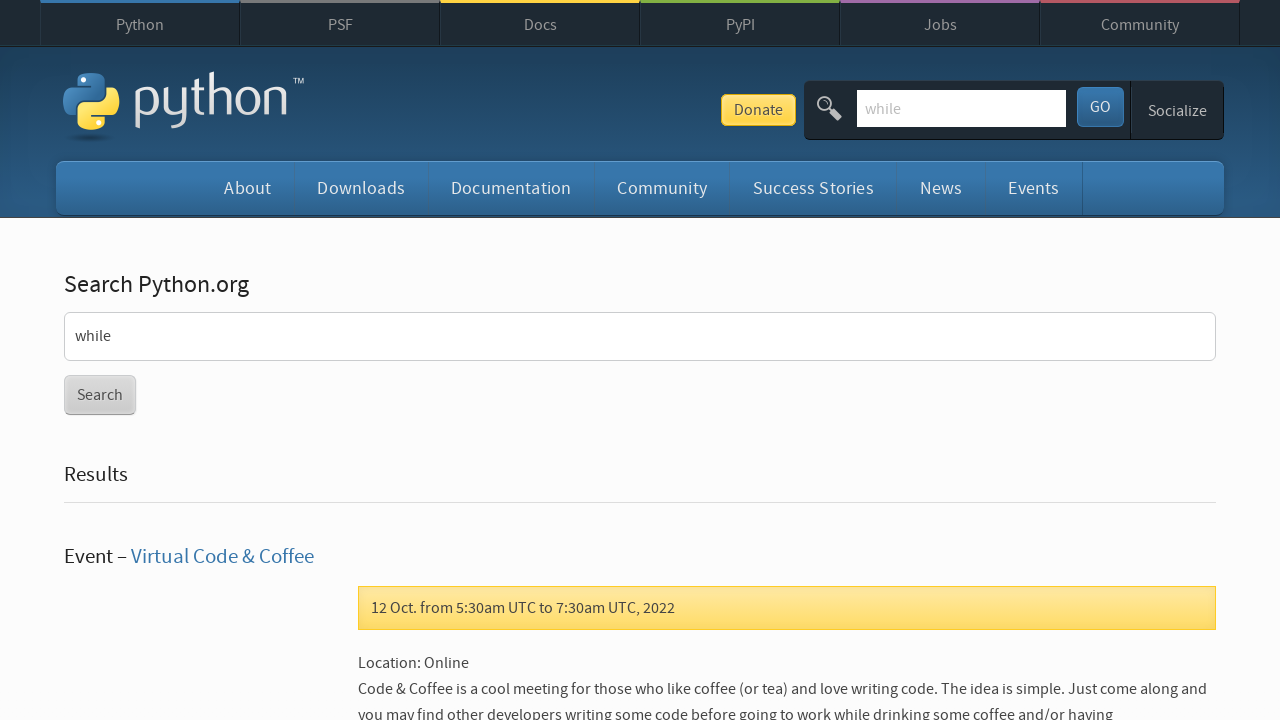

Search results page loaded successfully
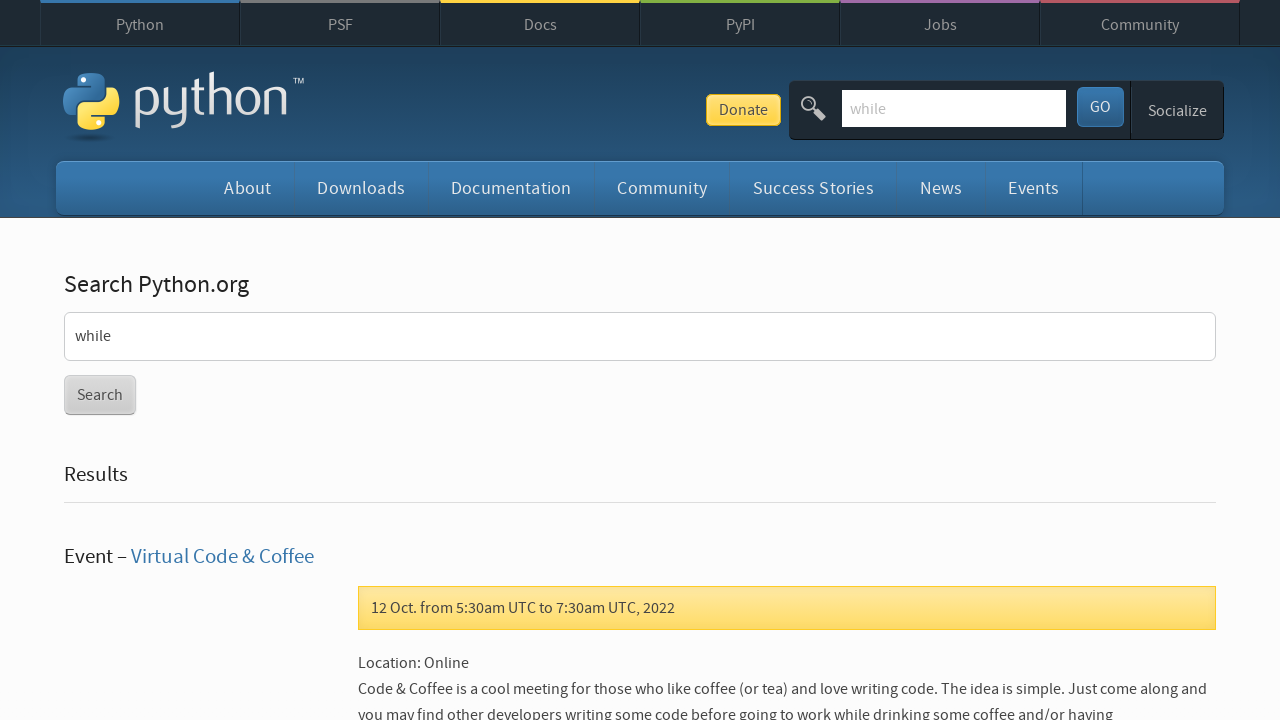

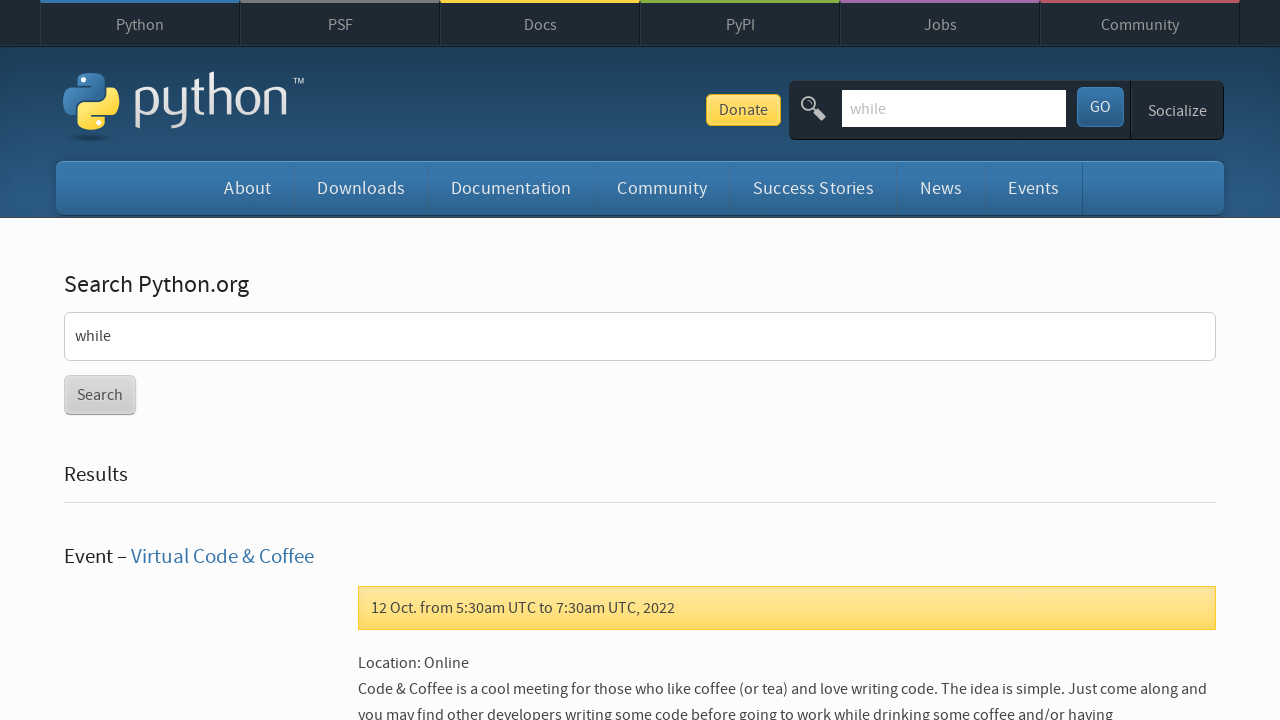